Tests autosuggestive dropdown functionality by typing a partial country name and selecting the matching option "India" from the dropdown suggestions.

Starting URL: https://rahulshettyacademy.com/dropdownsPractise/

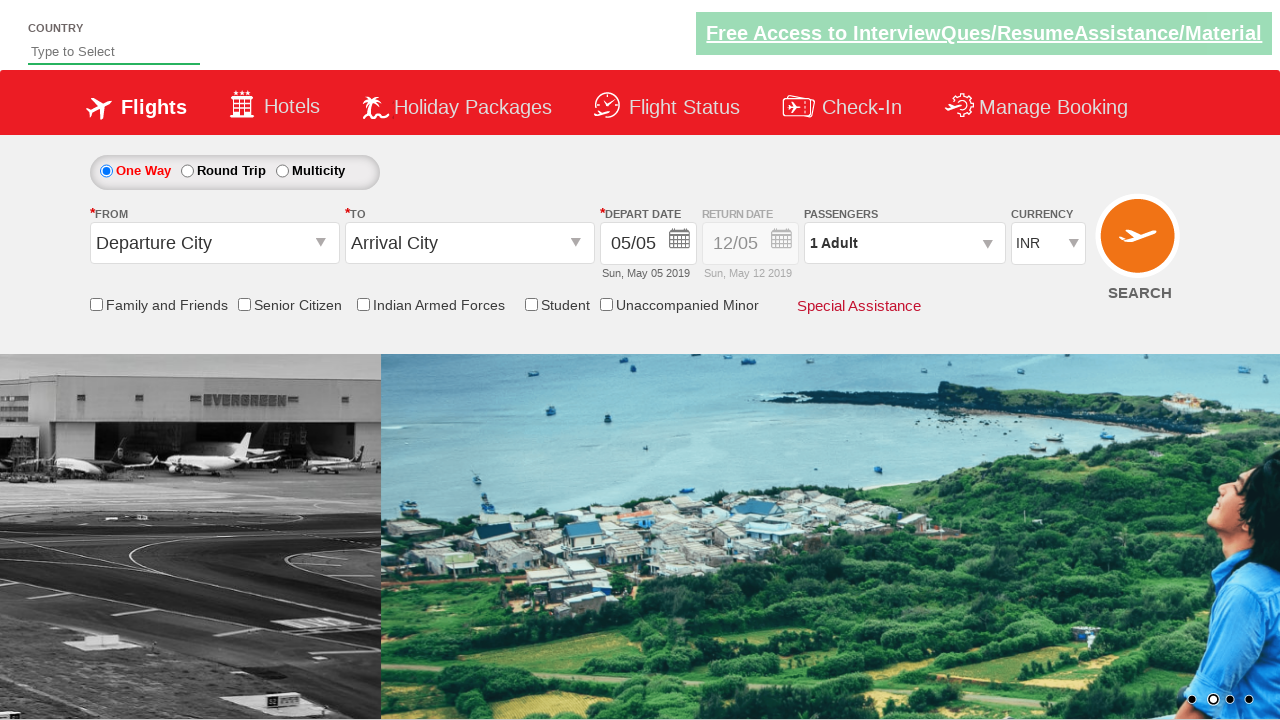

Typed 'ind' in autosuggest field on #autosuggest
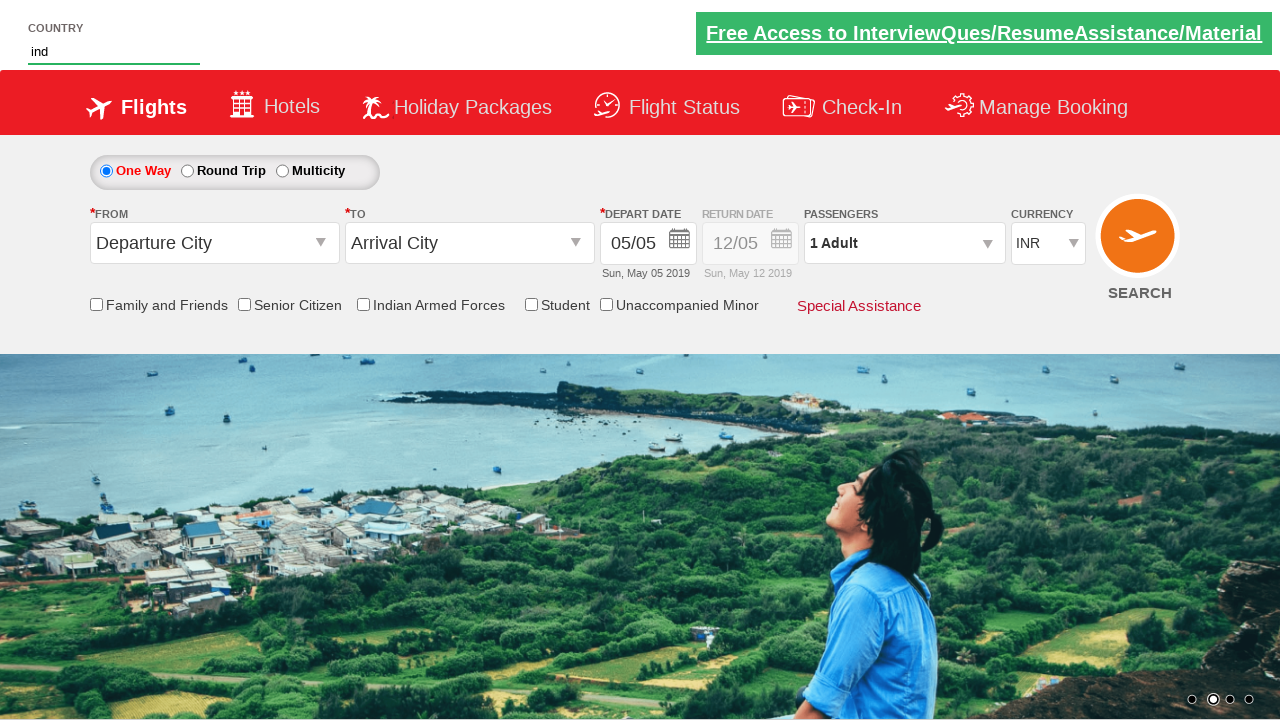

Dropdown suggestions appeared
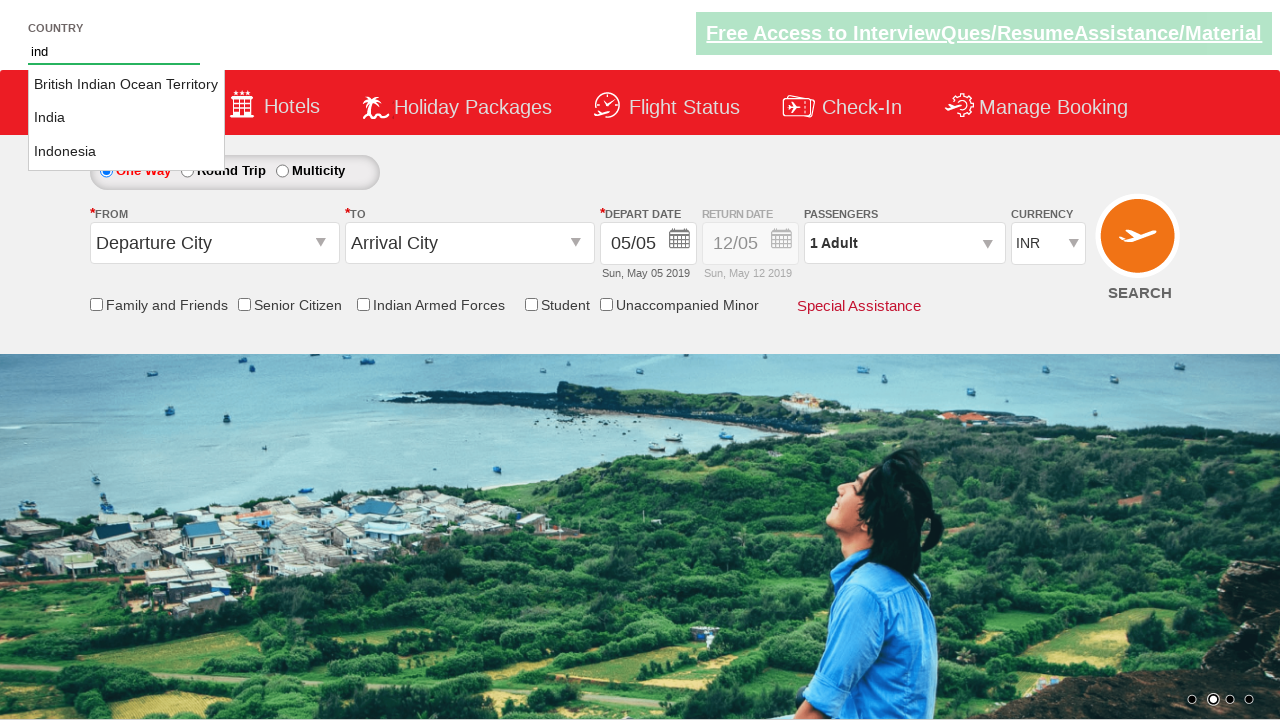

Retrieved all dropdown suggestion options
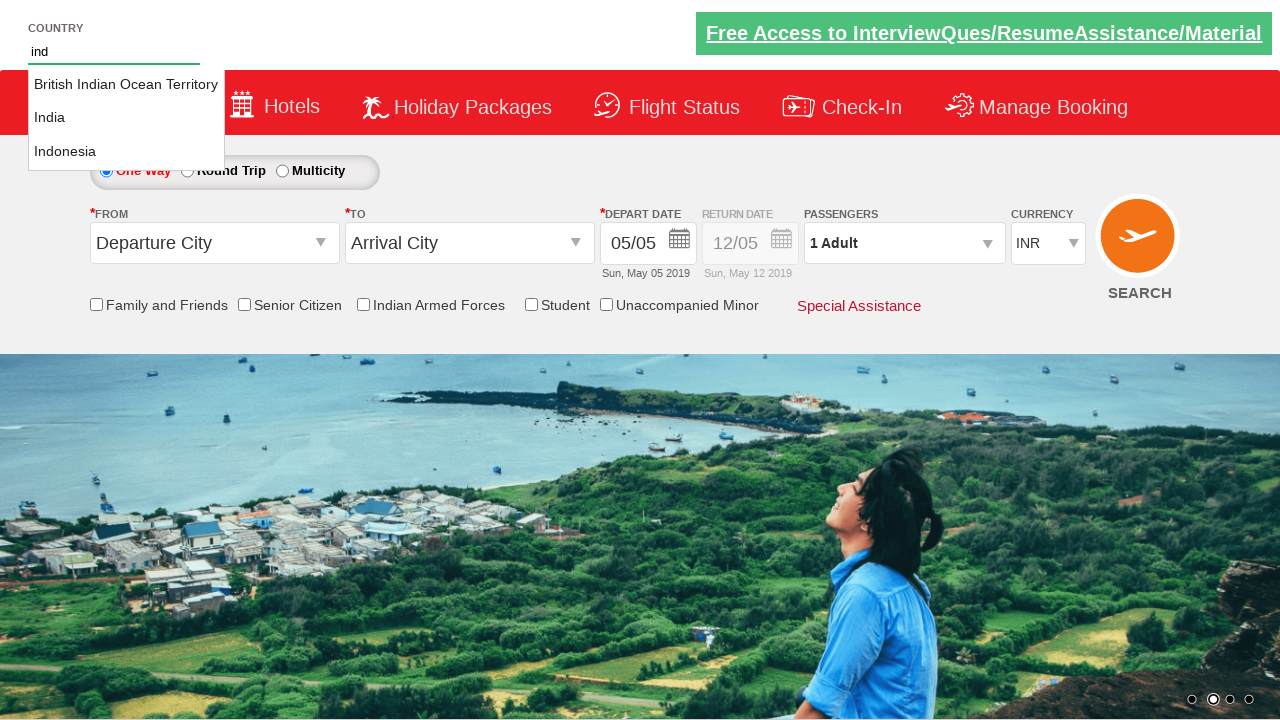

Selected 'India' from dropdown suggestions at (126, 118) on li.ui-menu-item a >> nth=1
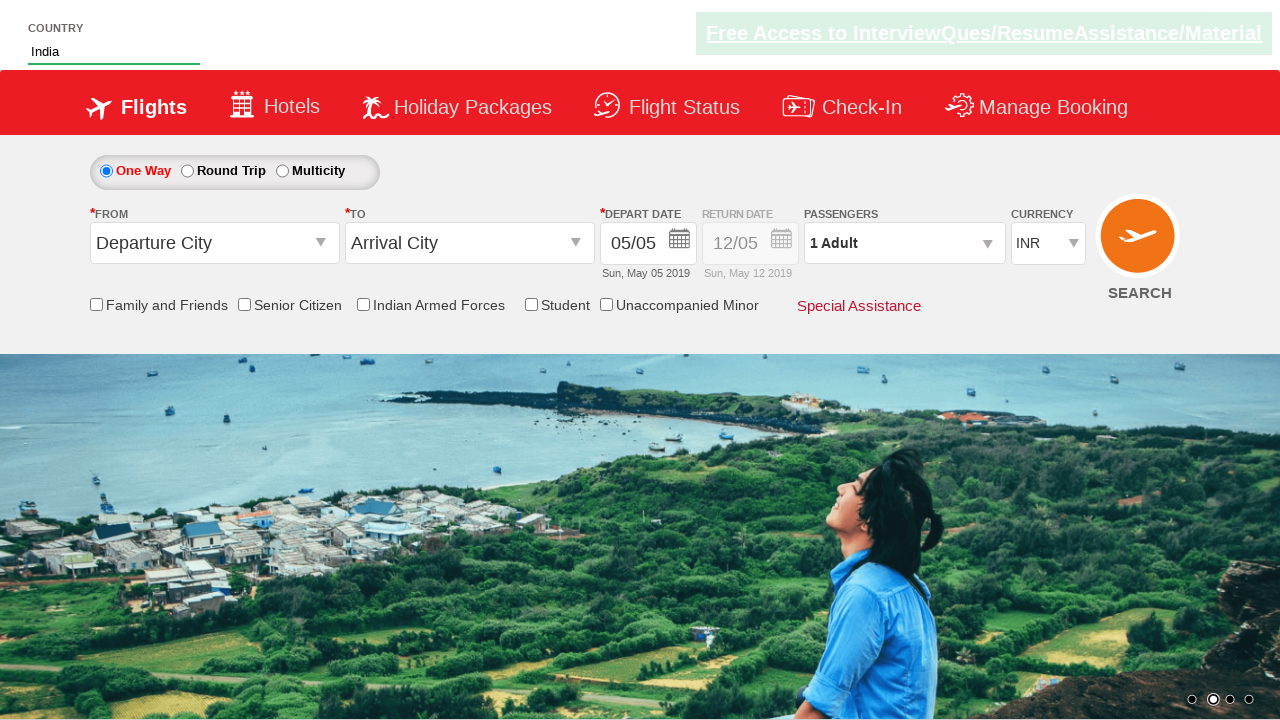

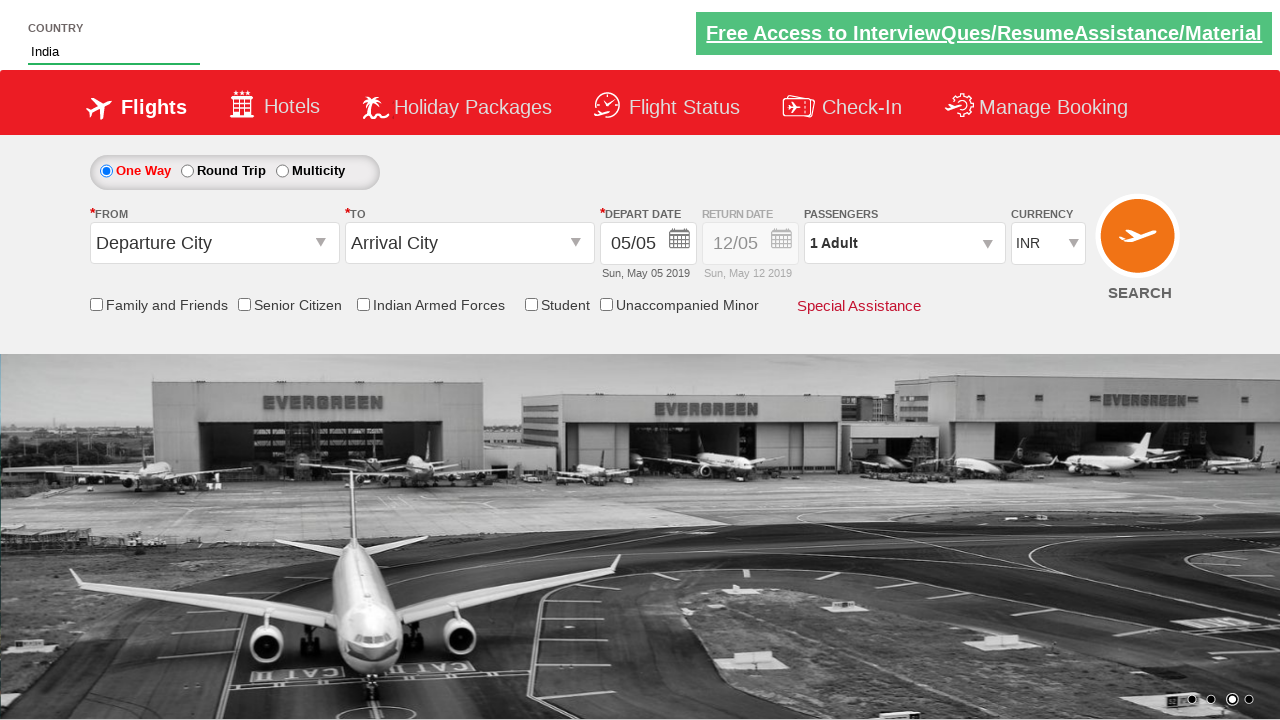